Tests registration form submission by filling in first name, last name, and email fields, then verifying successful registration message

Starting URL: http://suninjuly.github.io/registration1.html

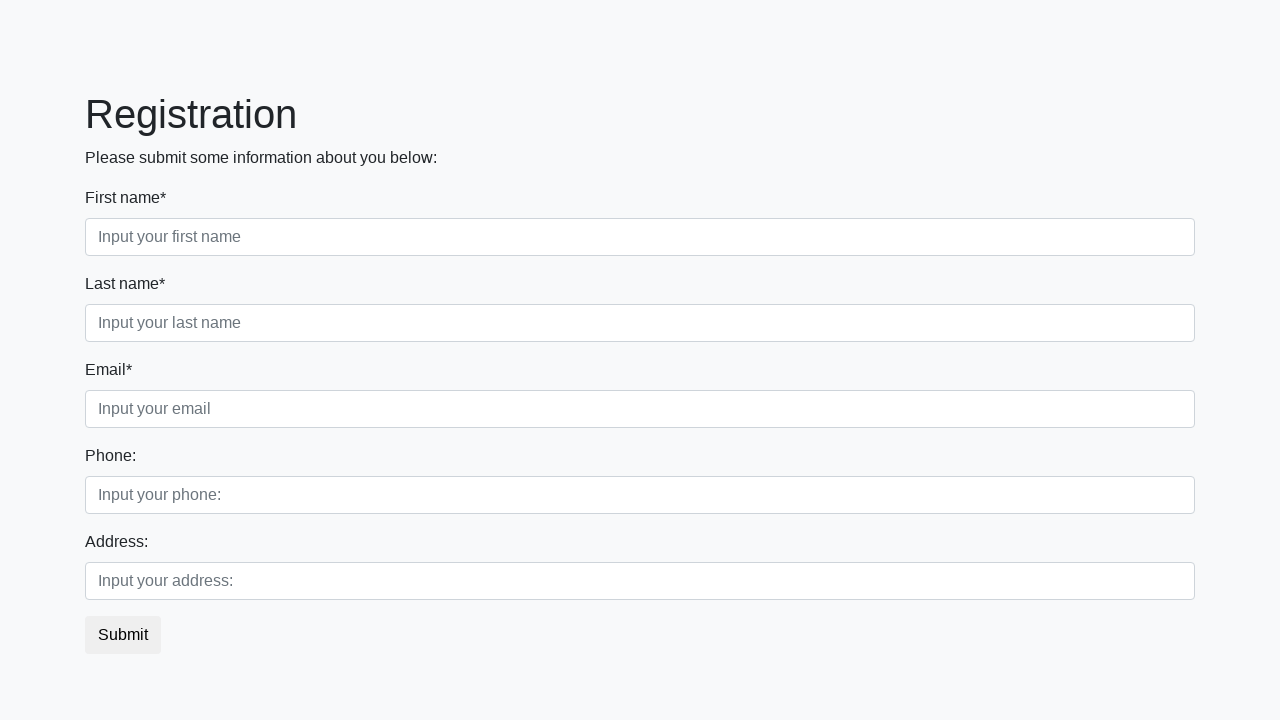

Filled first name field with 'Ivan' on .first_block>:nth-child(1)>input
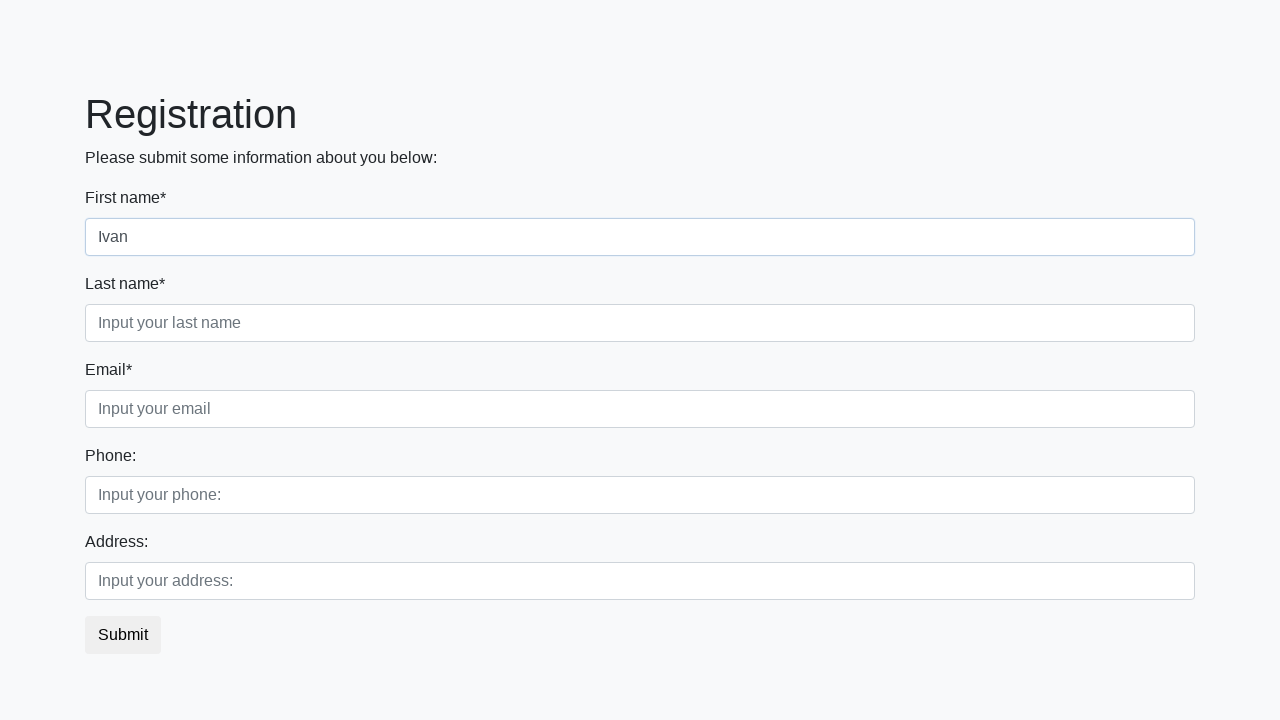

Filled last name field with 'Petrov' on .first_block>:nth-child(2)>input
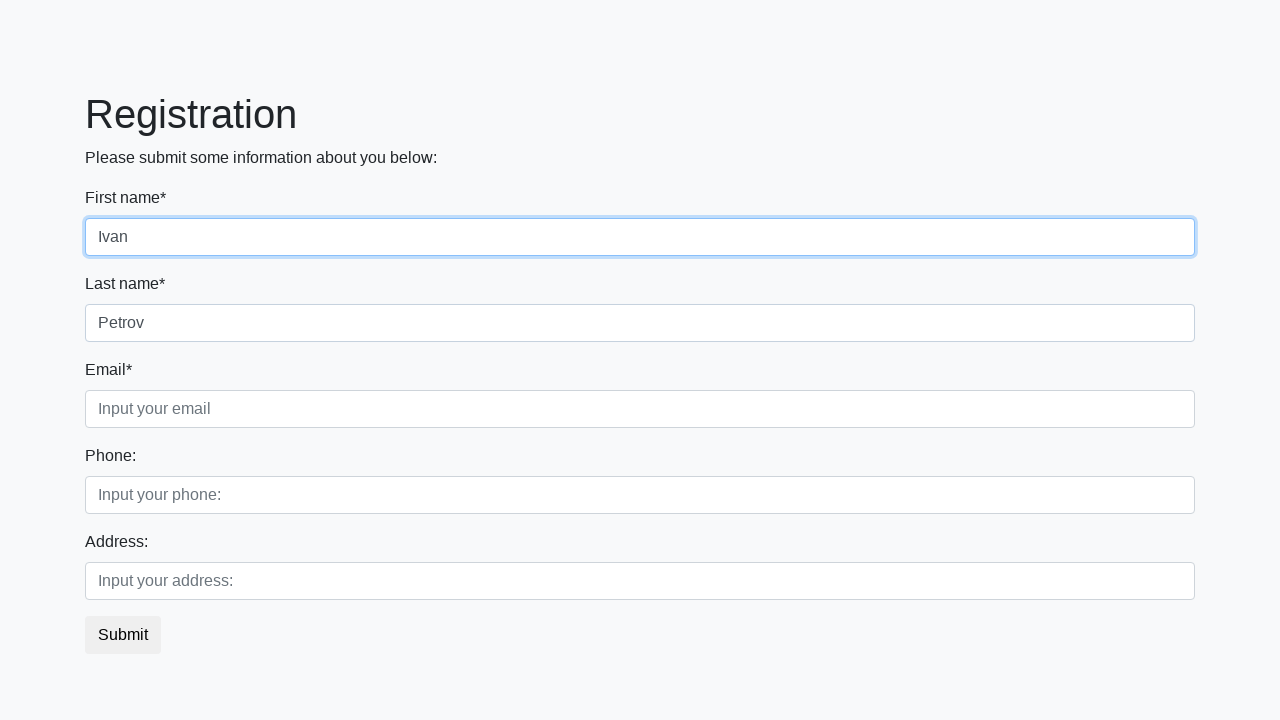

Filled email field with 'ivanpetrov@gmail.com' on .first_block>:nth-child(3)>input
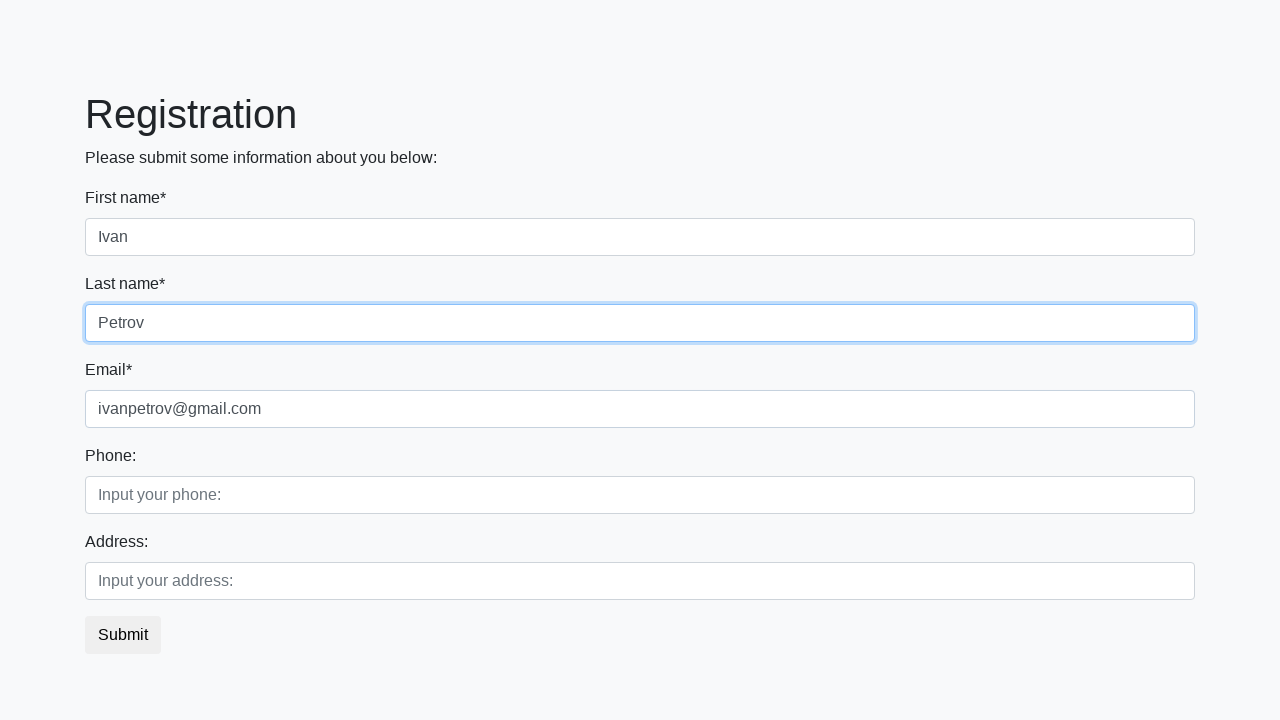

Clicked submit button to register at (123, 635) on button
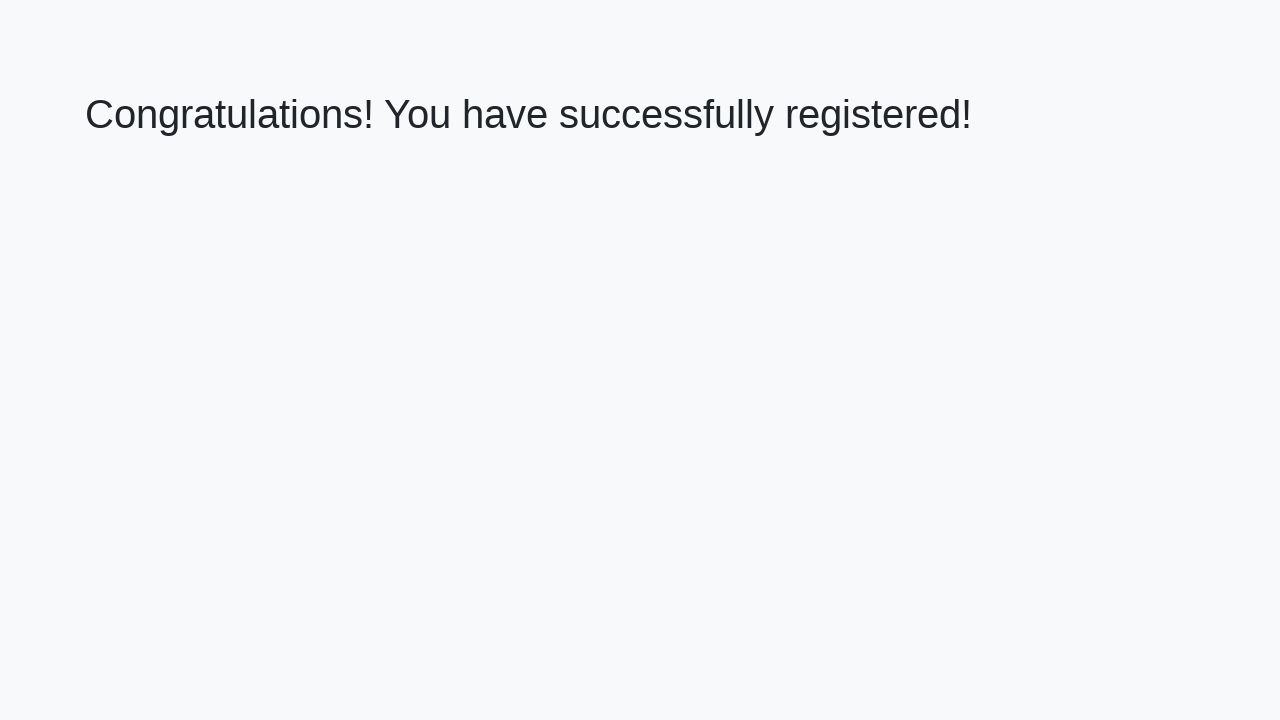

Confirmation page loaded and h1 element appeared
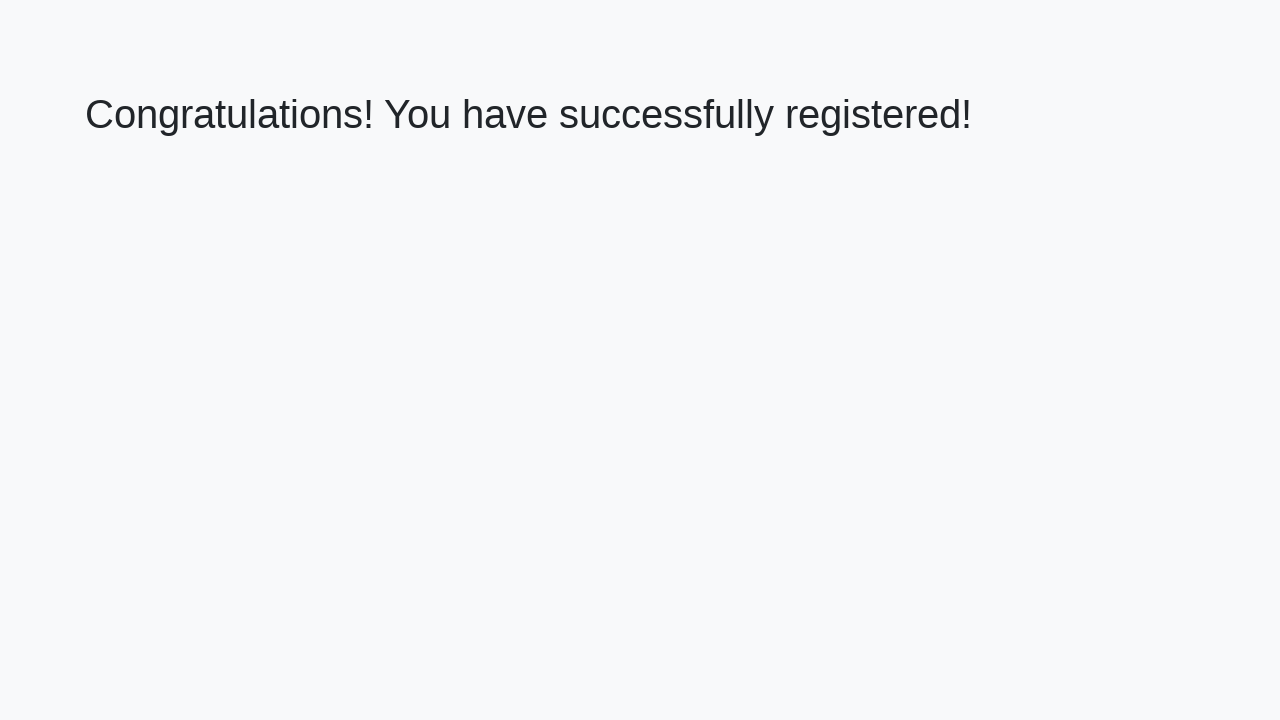

Retrieved heading text: 'Congratulations! You have successfully registered!'
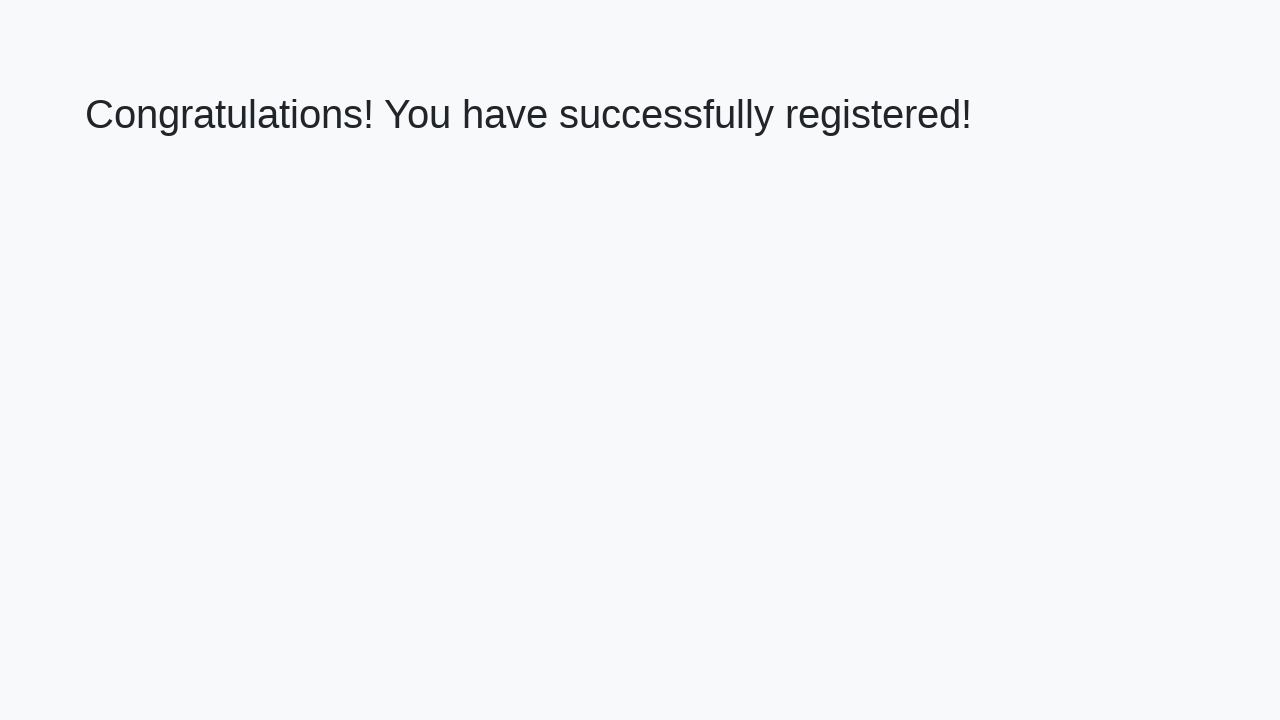

Assertion passed: success message verified
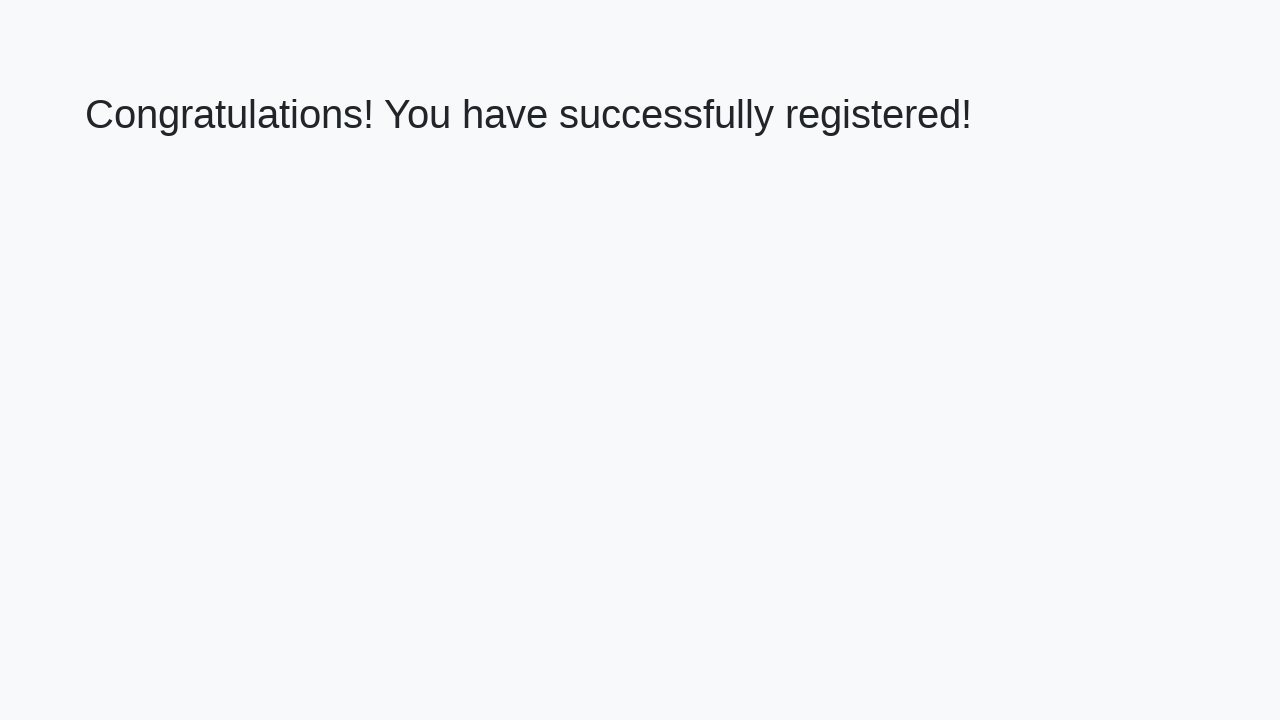

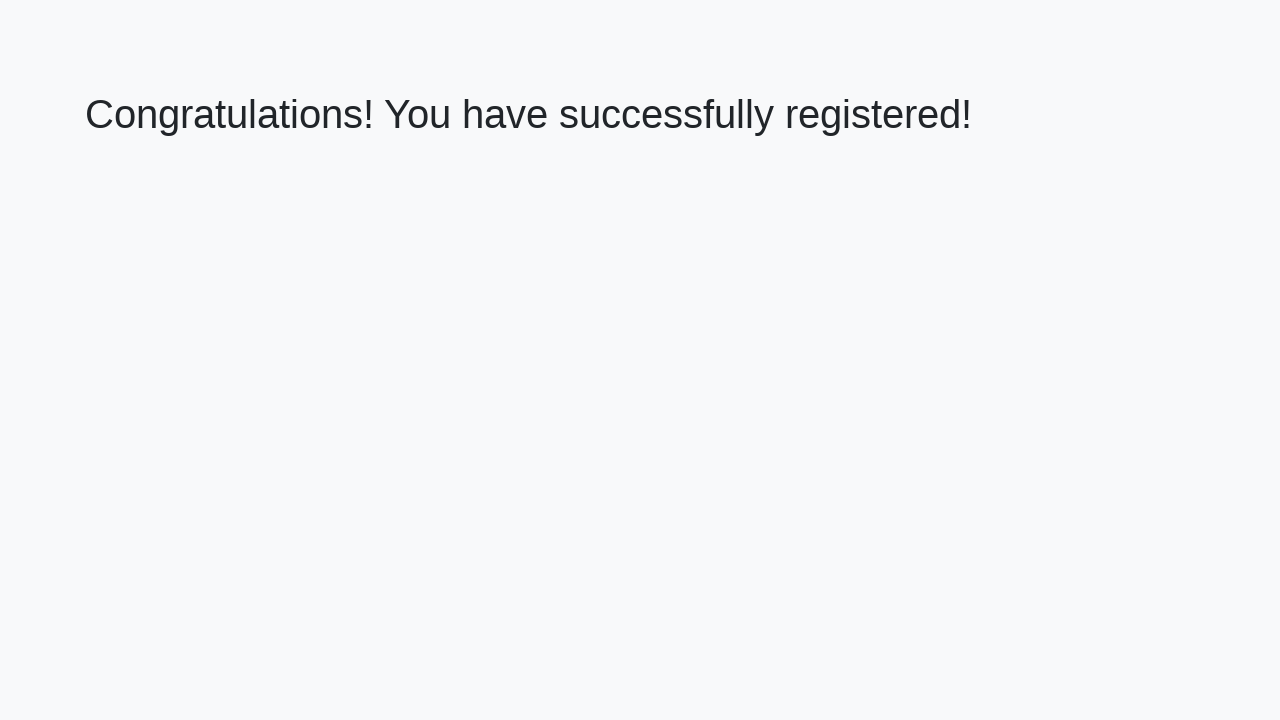